Tests registration form by filling in first name, last name, username, and password fields, then clicking the "Back to Login" link

Starting URL: https://www.tutorialspoint.com/selenium/practice/register.php

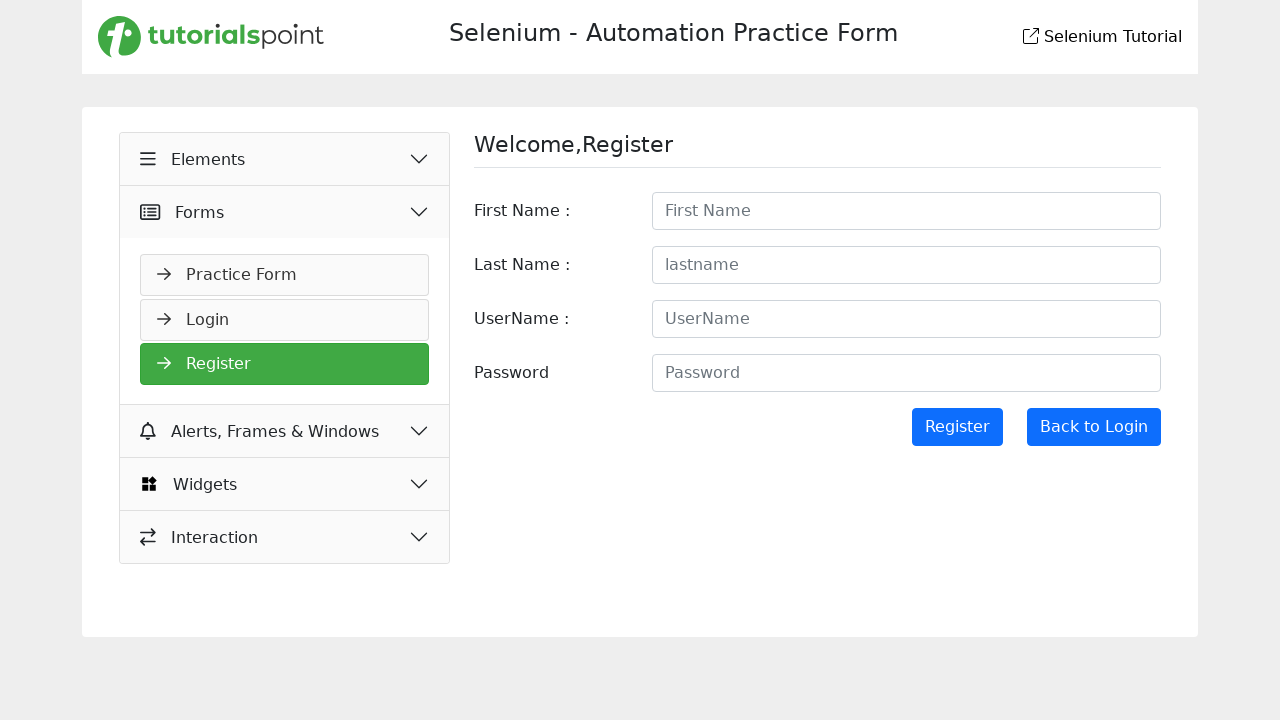

Filled first name field with 'Havan' on #firstname
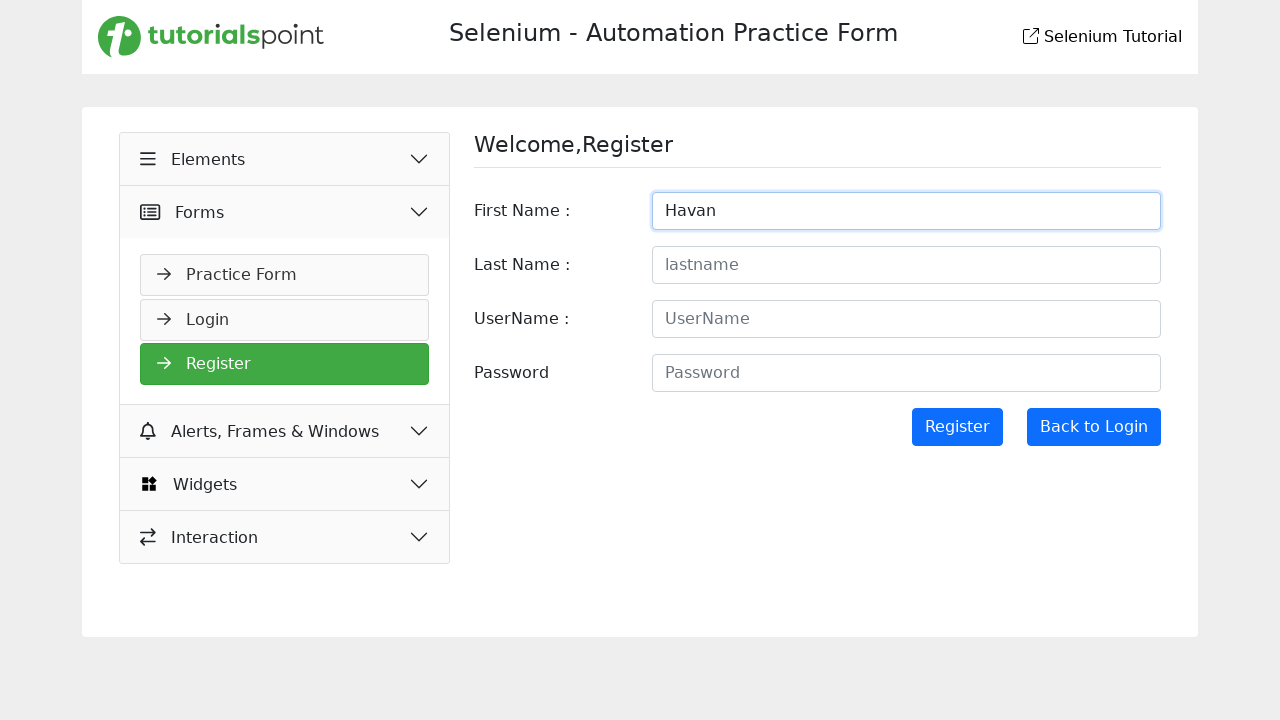

Filled last name field with 'Kotian' on //input[@name='lastname']
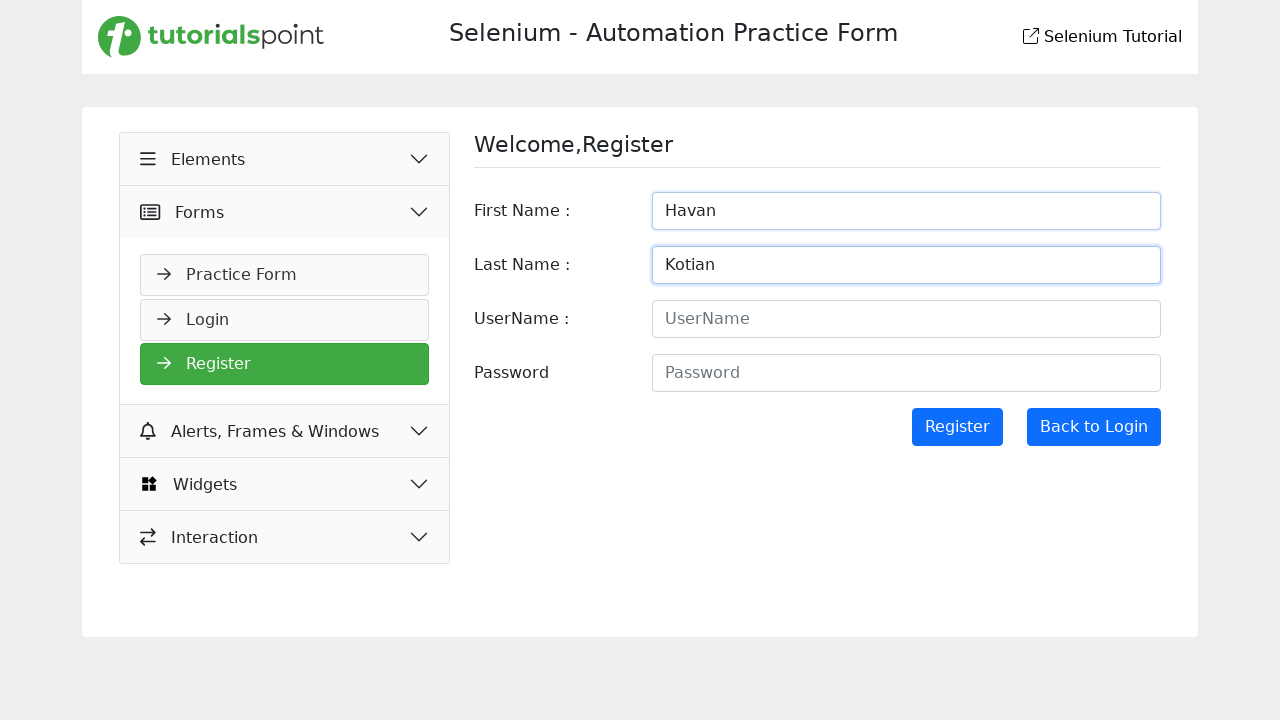

Filled username field with 'HavanKotian24' on //input[@id='username']
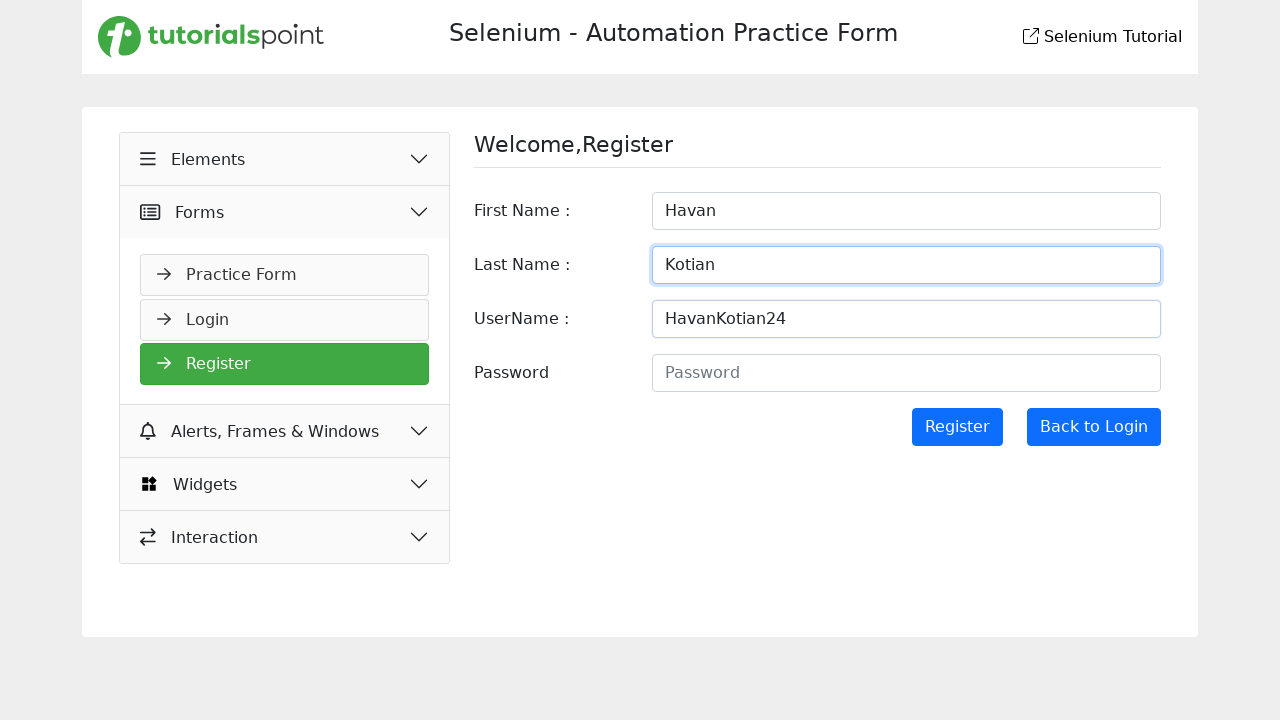

Filled password field with '1234' on //input[@name='password']
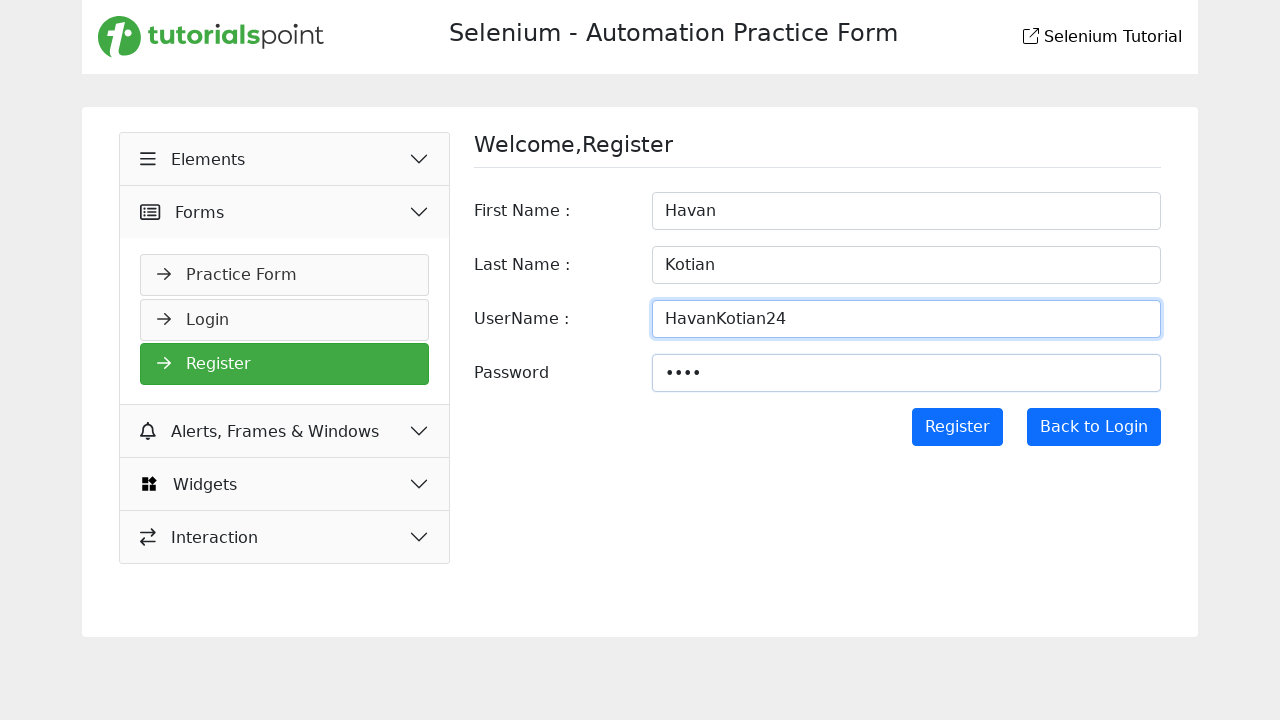

Clicked 'Back to Login' link to return to login page at (1094, 427) on text=Back to Log
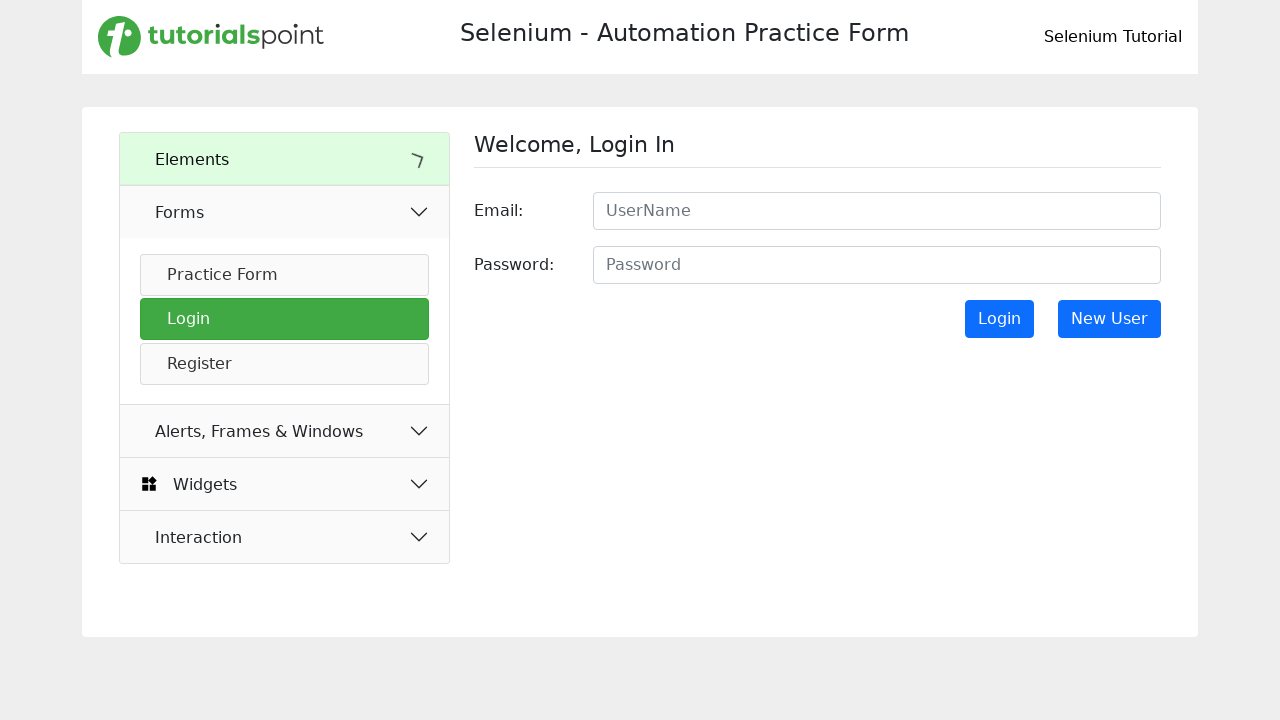

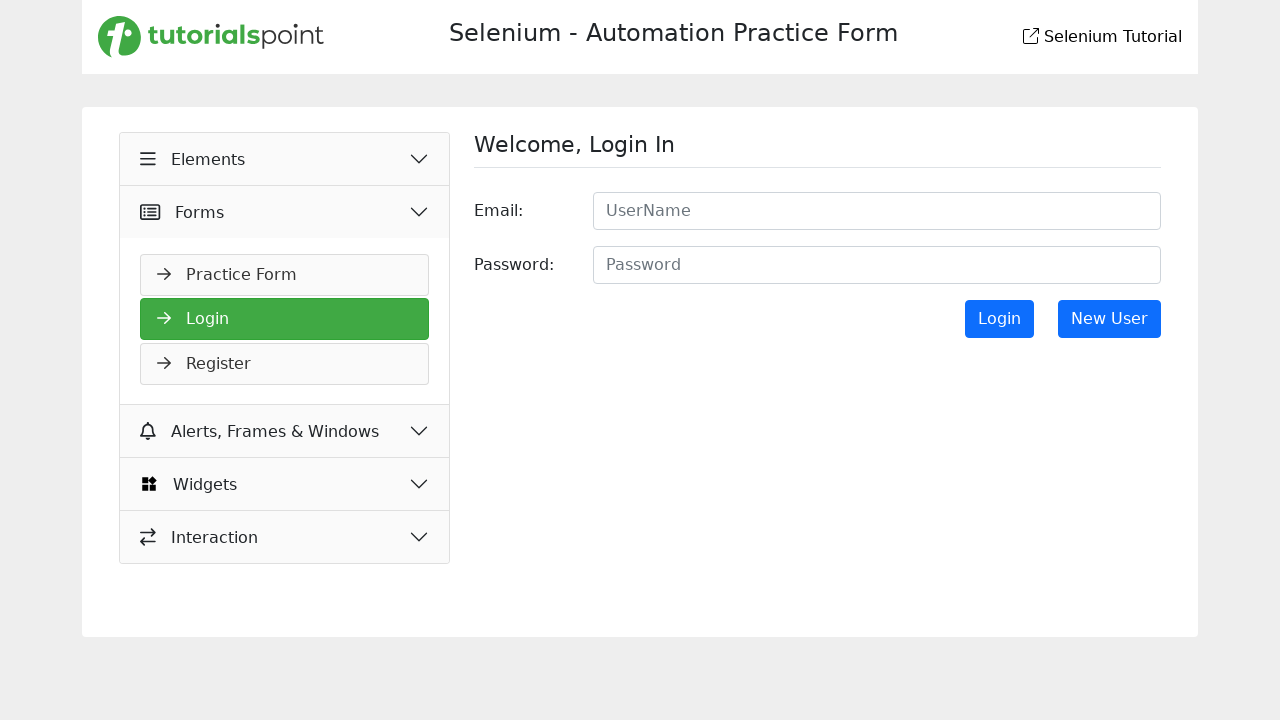